Tests the airport origin autocomplete dropdown functionality by typing a partial city name and selecting a specific airport from the suggestions list.

Starting URL: https://www.aa.com/homePage.do

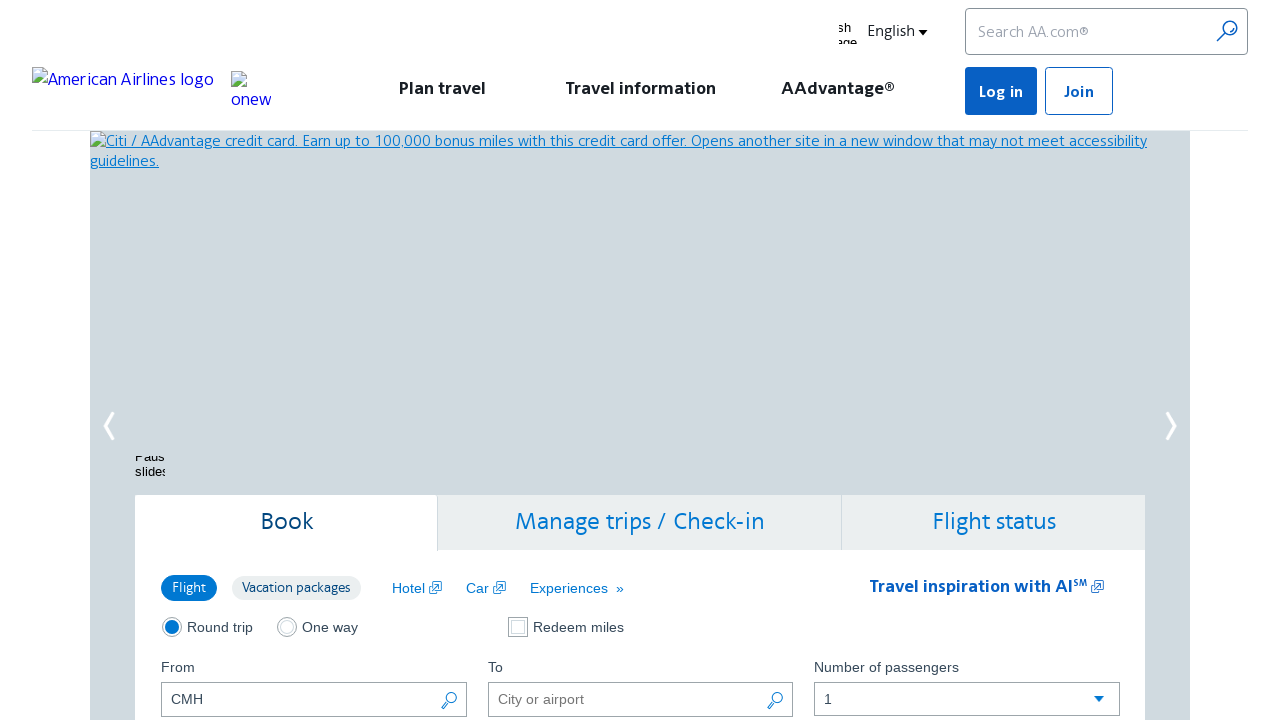

Cleared the origin airport input field on input[name='originAirport'] >> nth=0
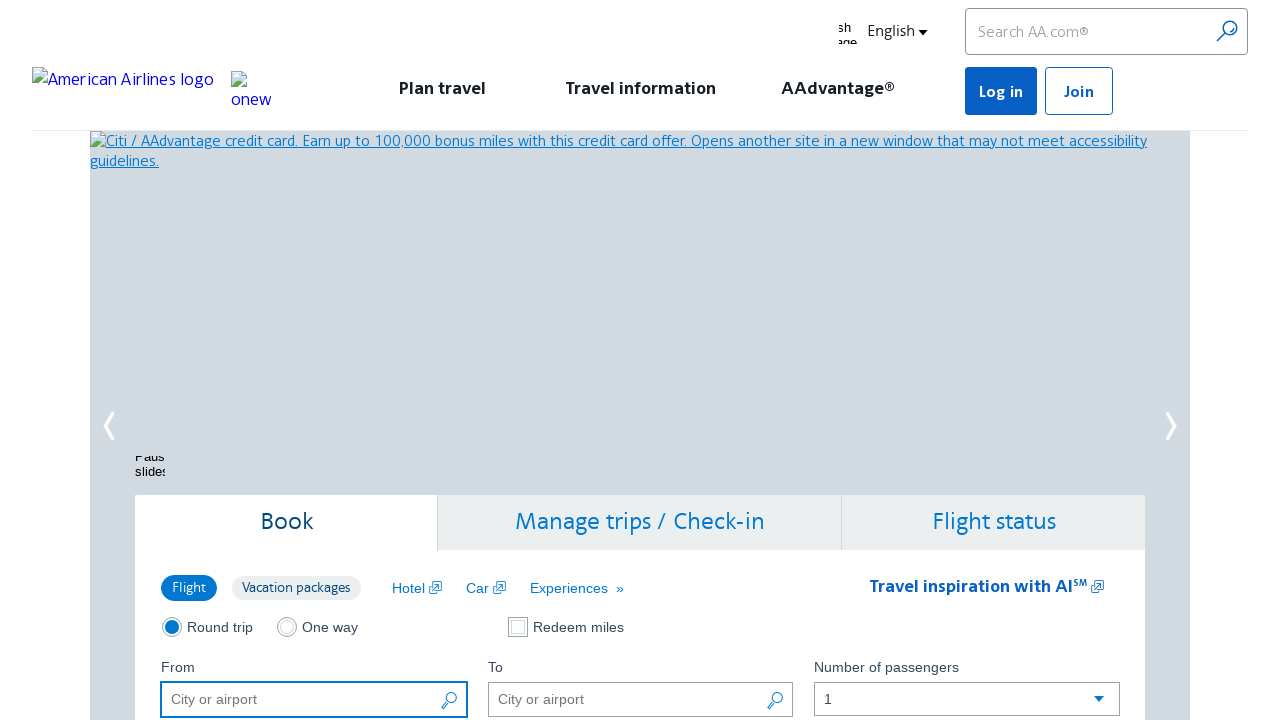

Typed 'wash' into origin airport field to trigger autocomplete on input[name='originAirport'] >> nth=0
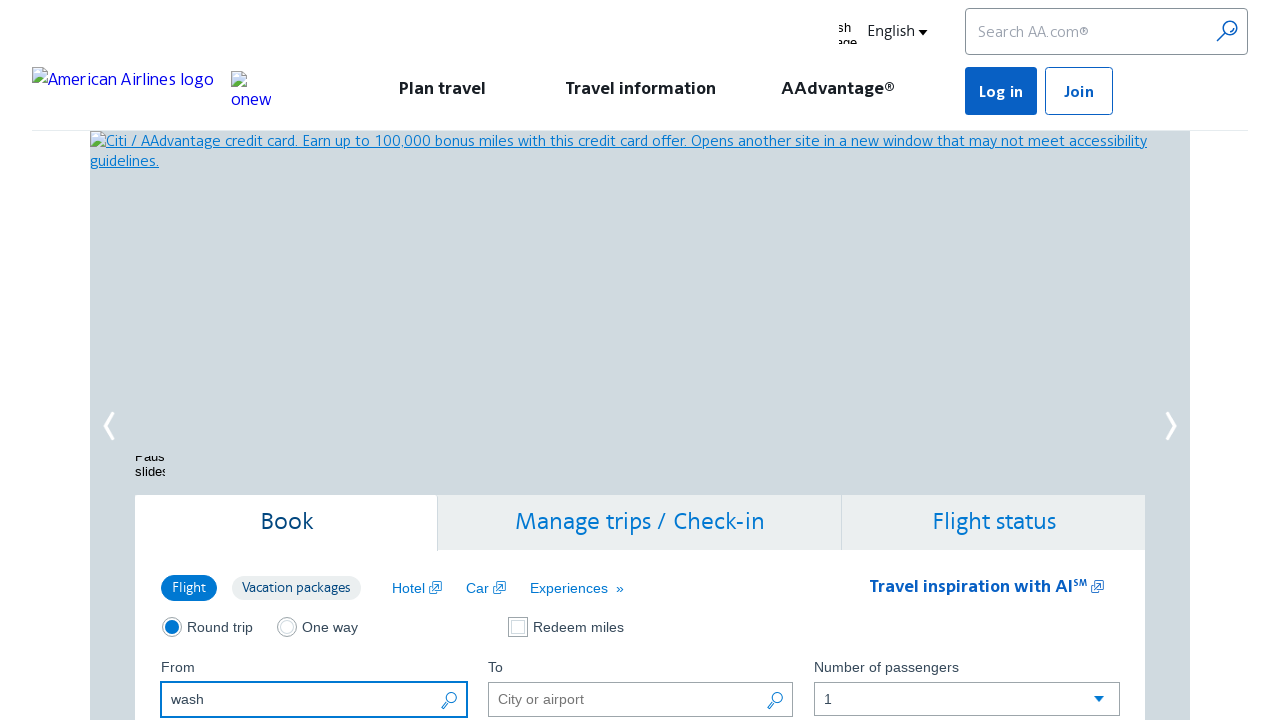

Autocomplete dropdown suggestions appeared
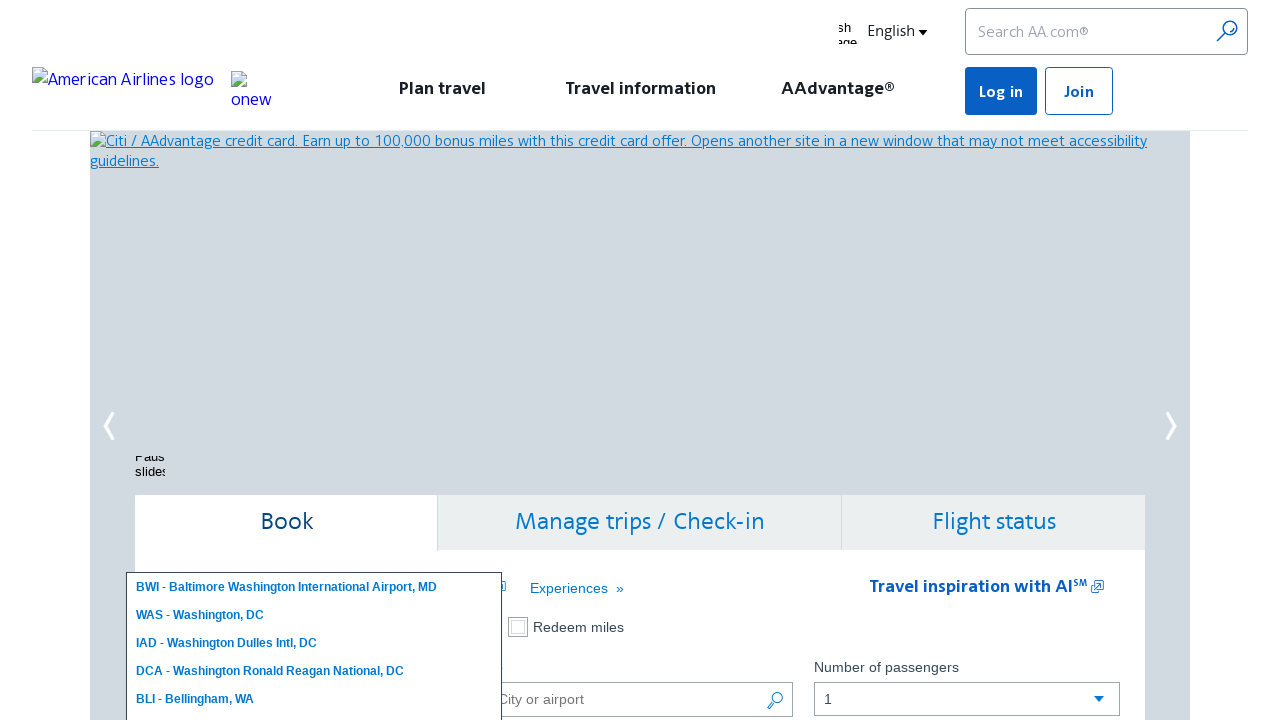

Located 9 airport suggestions in dropdown
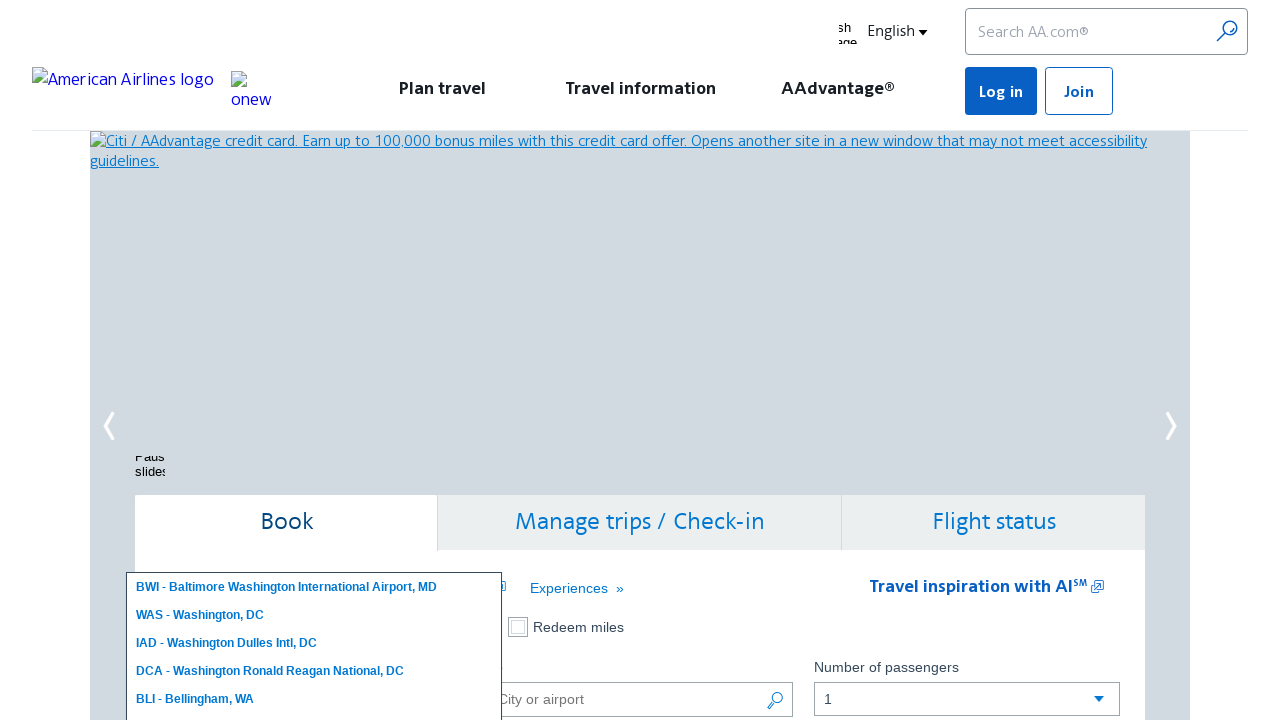

Selected 'Seattle Tacoma Intl' from dropdown suggestions at (314, 360) on #ui-id-1 li a >> nth=6
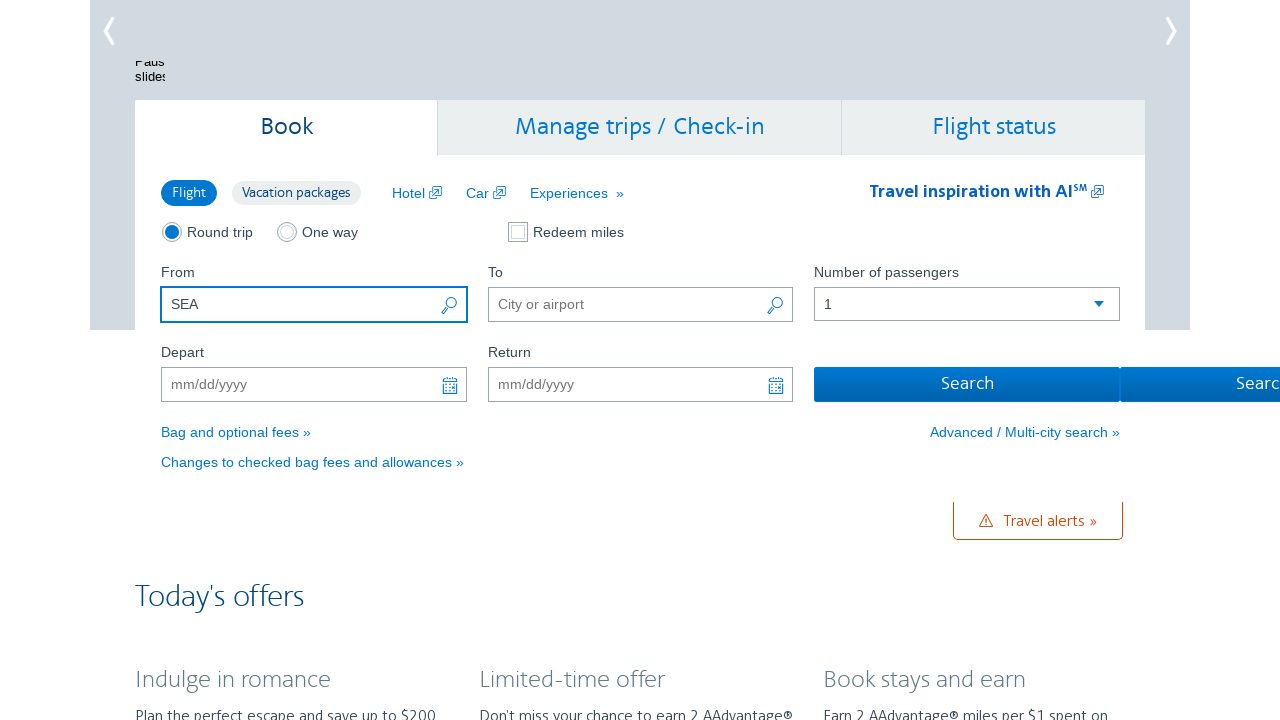

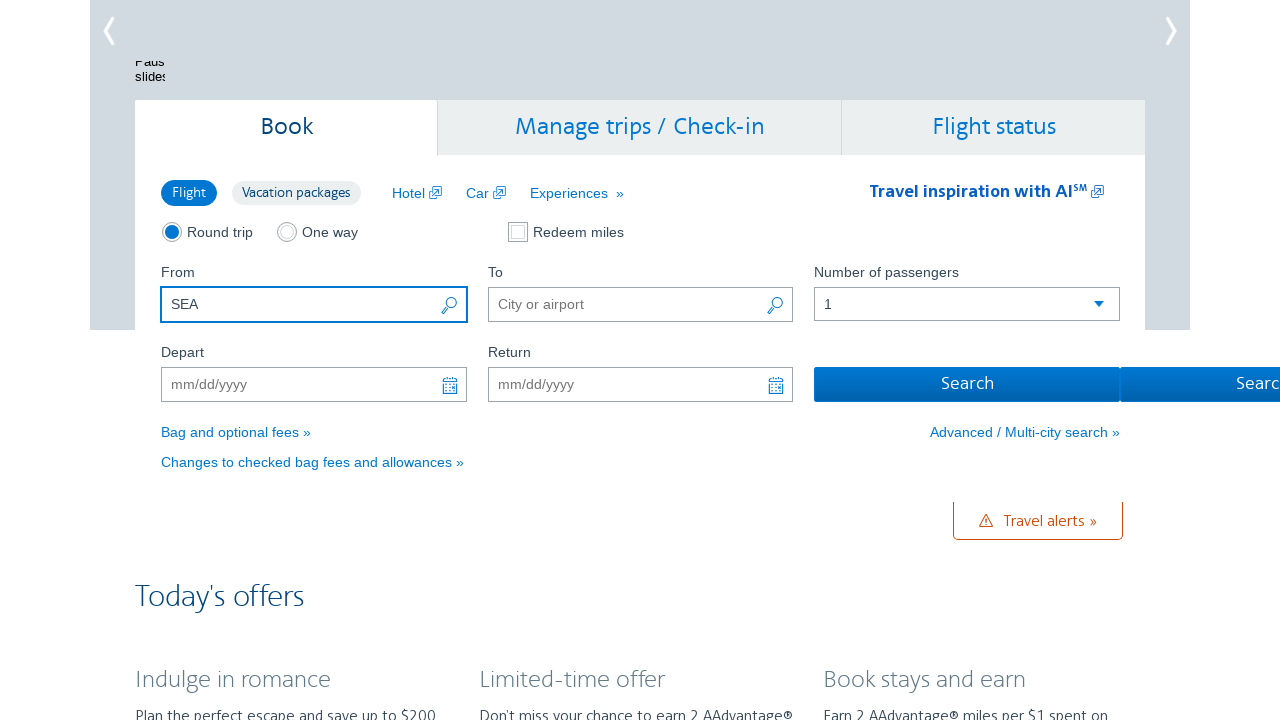